Tests registration form by filling in user details including first name, last name, email, password, and addresses (iteration 3 with data: Nikhil Kale)

Starting URL: https://grotechminds.com/registration/

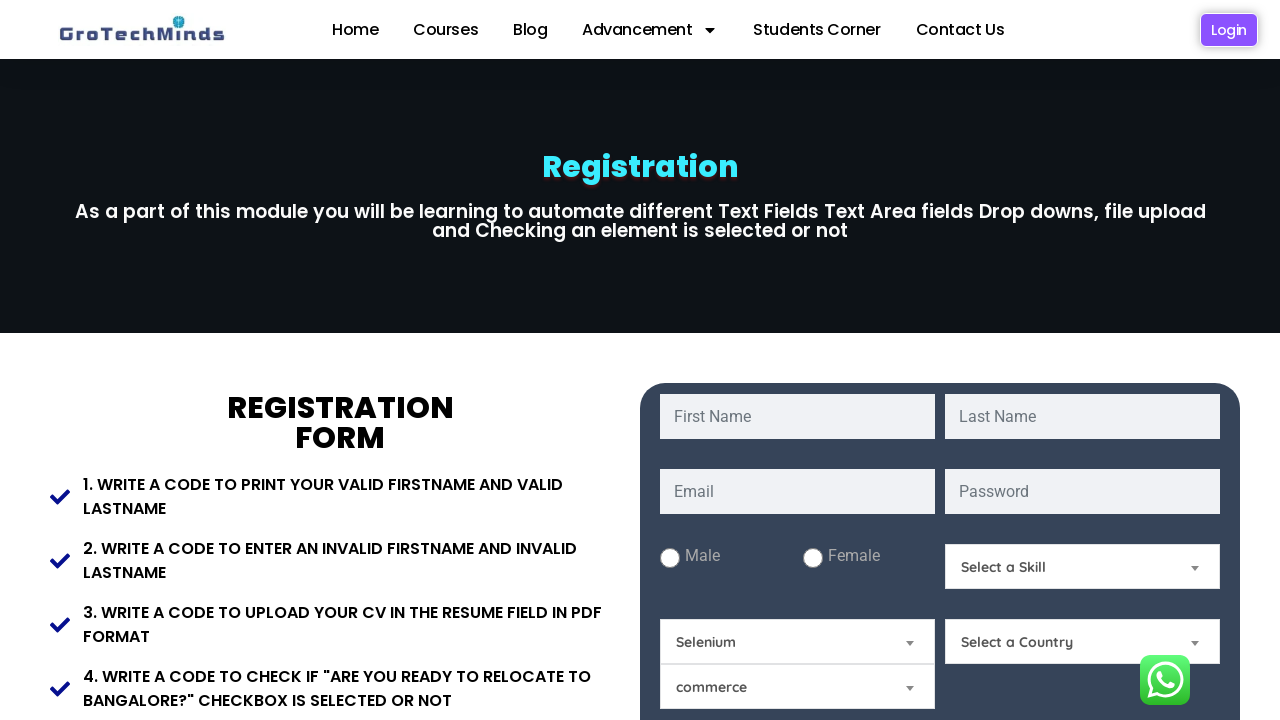

Filled first name field with 'Nikhil' on #fname
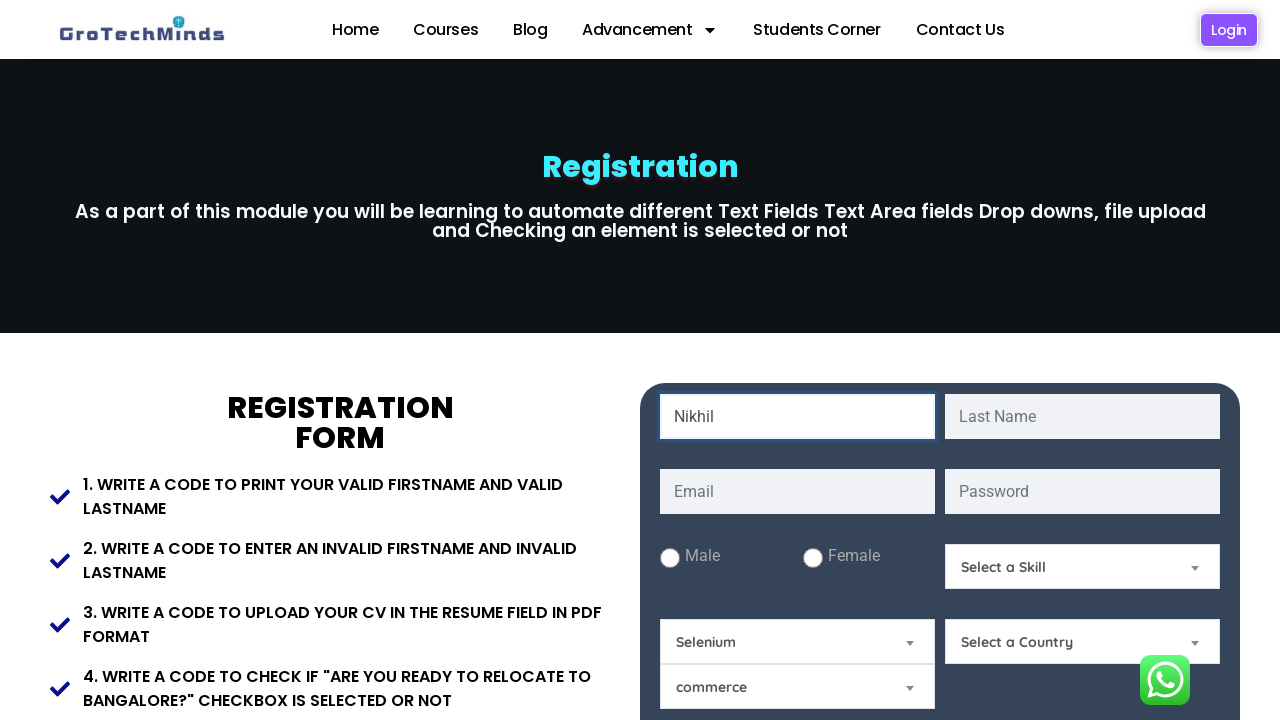

Filled last name field with 'Kale' on #lname
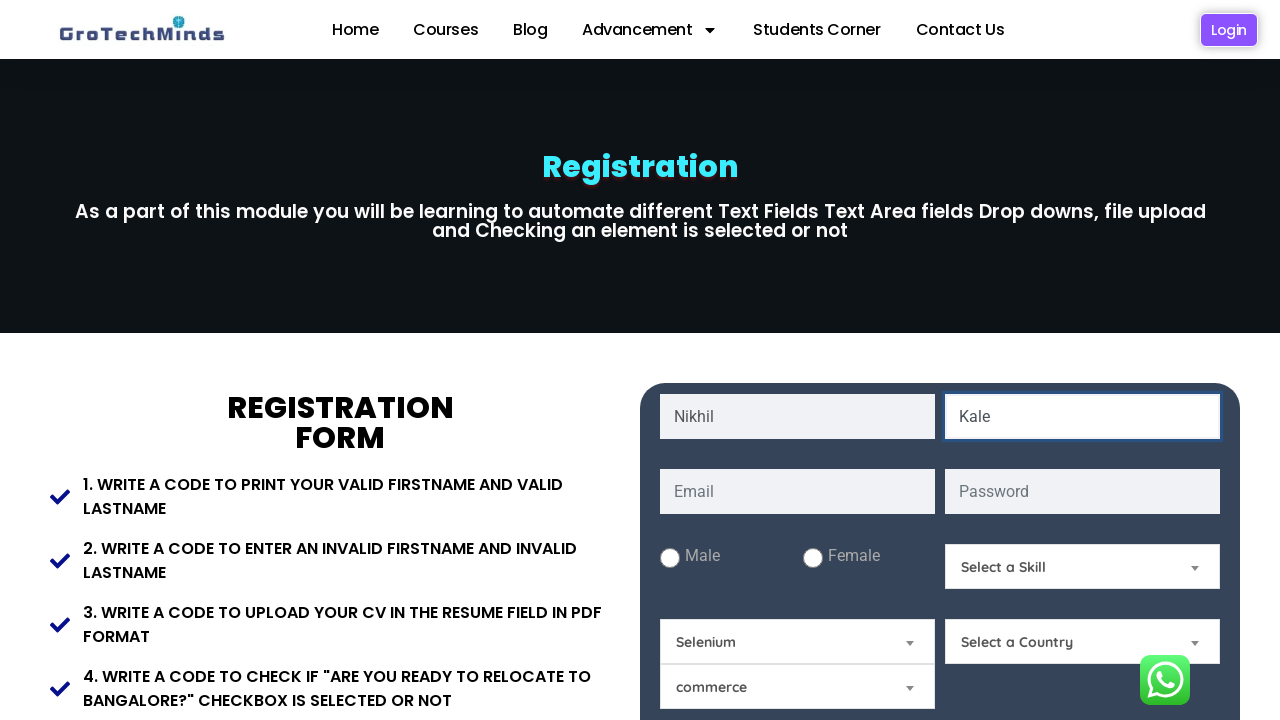

Filled email field with 'c@gmail.com' on #email
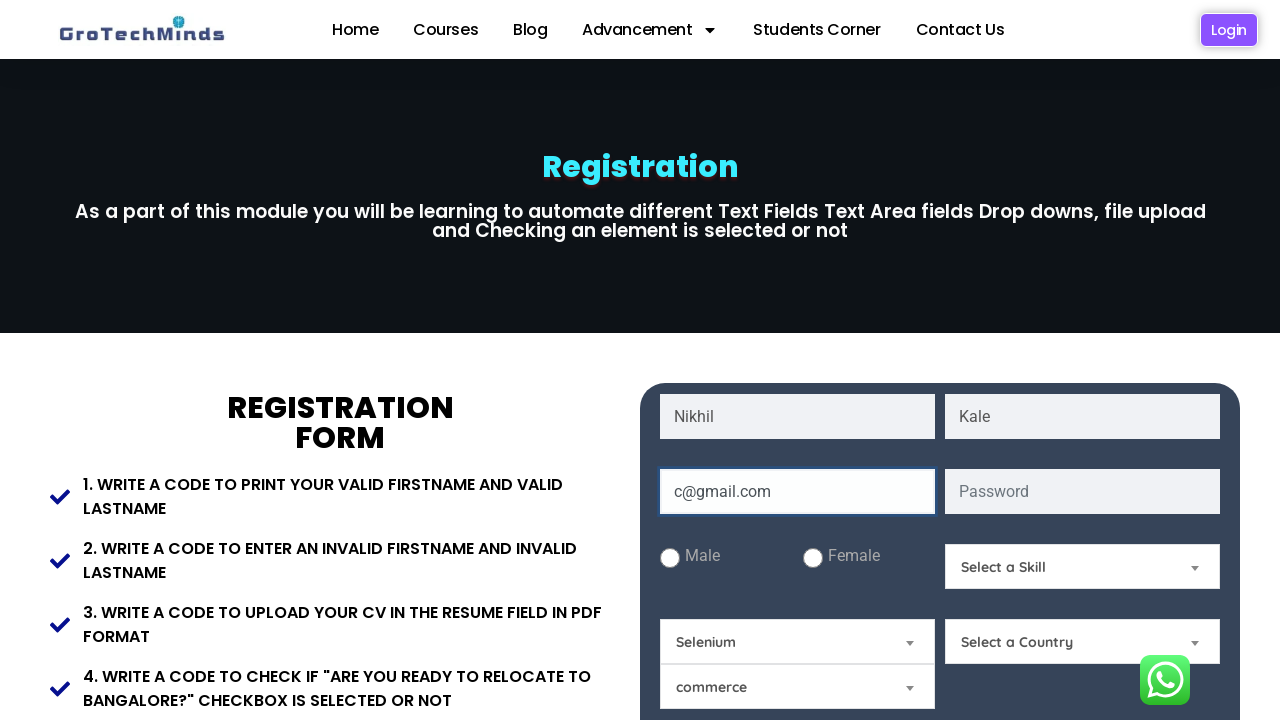

Filled password field with 'z222' on #password
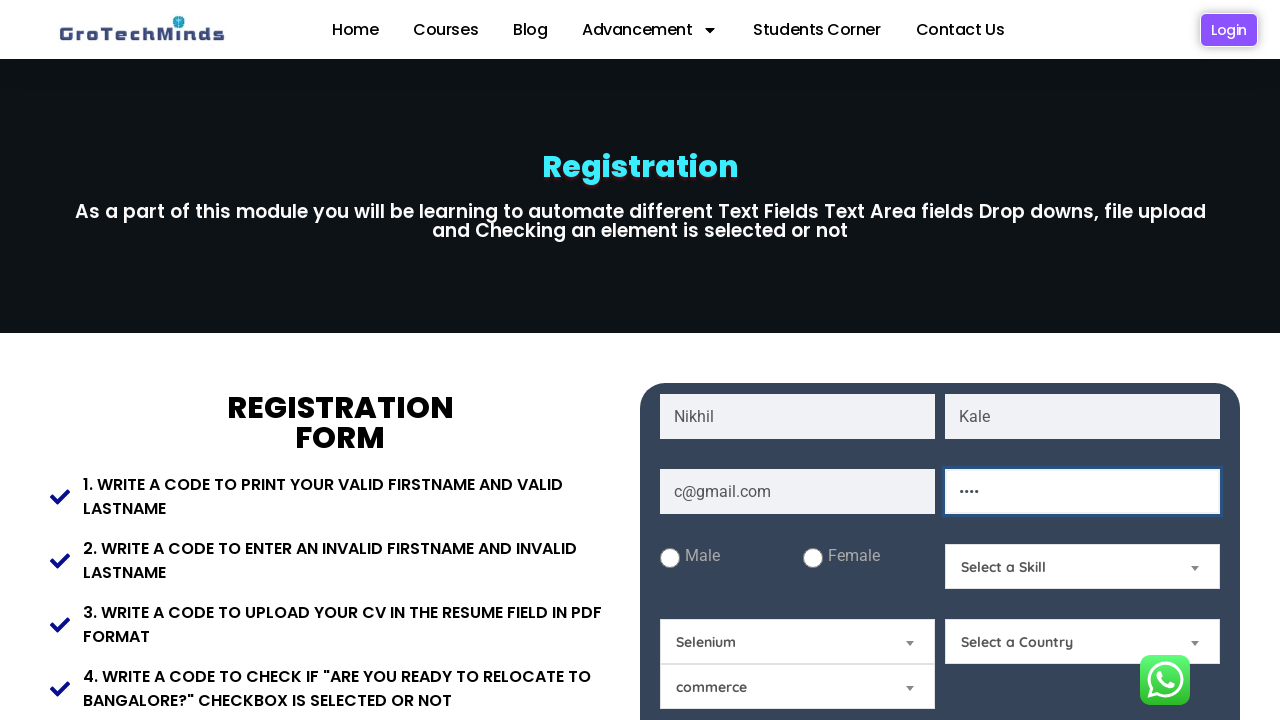

Filled present address field with 'lanjali' on #Present-Address
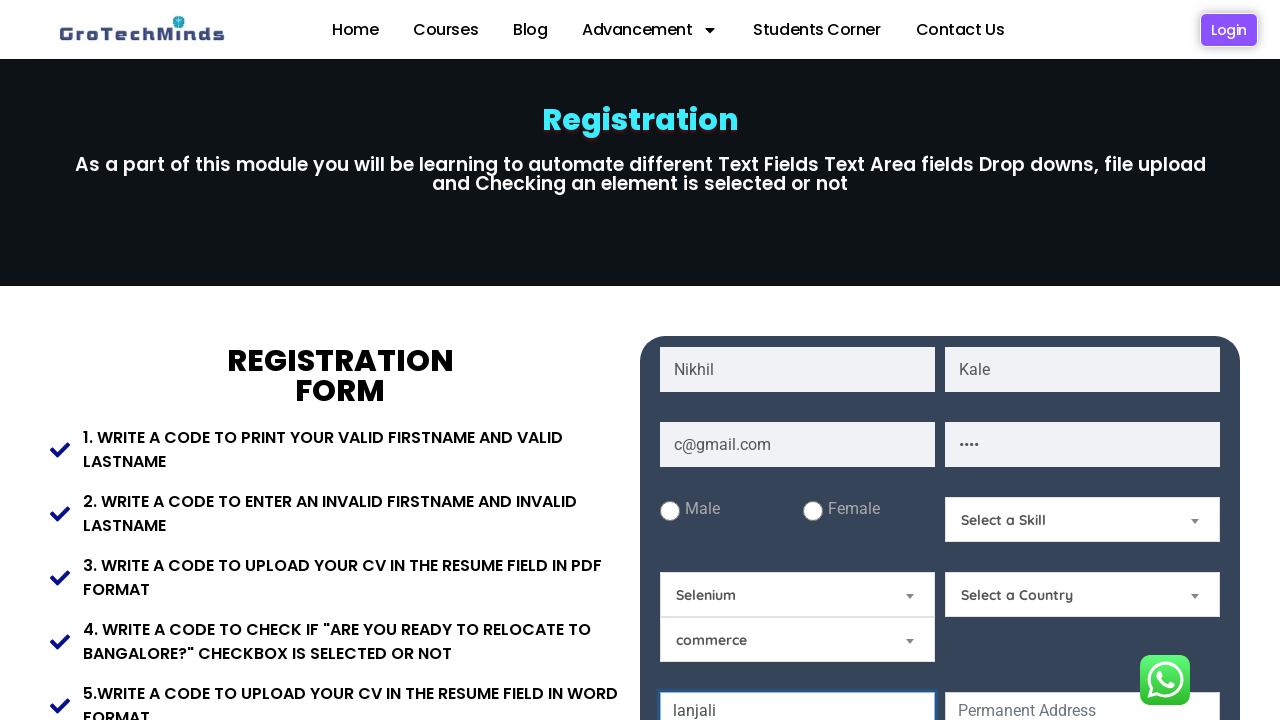

Filled permanent address field with 'rnami' on #Permanent-Address
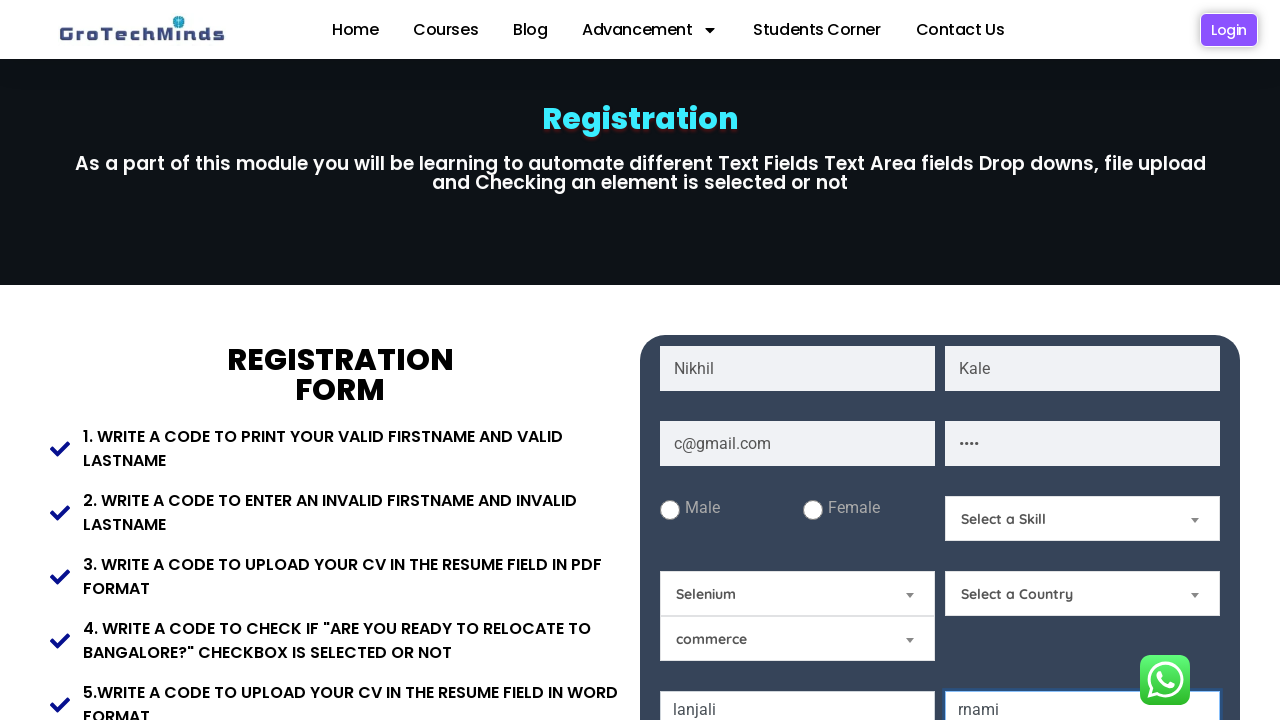

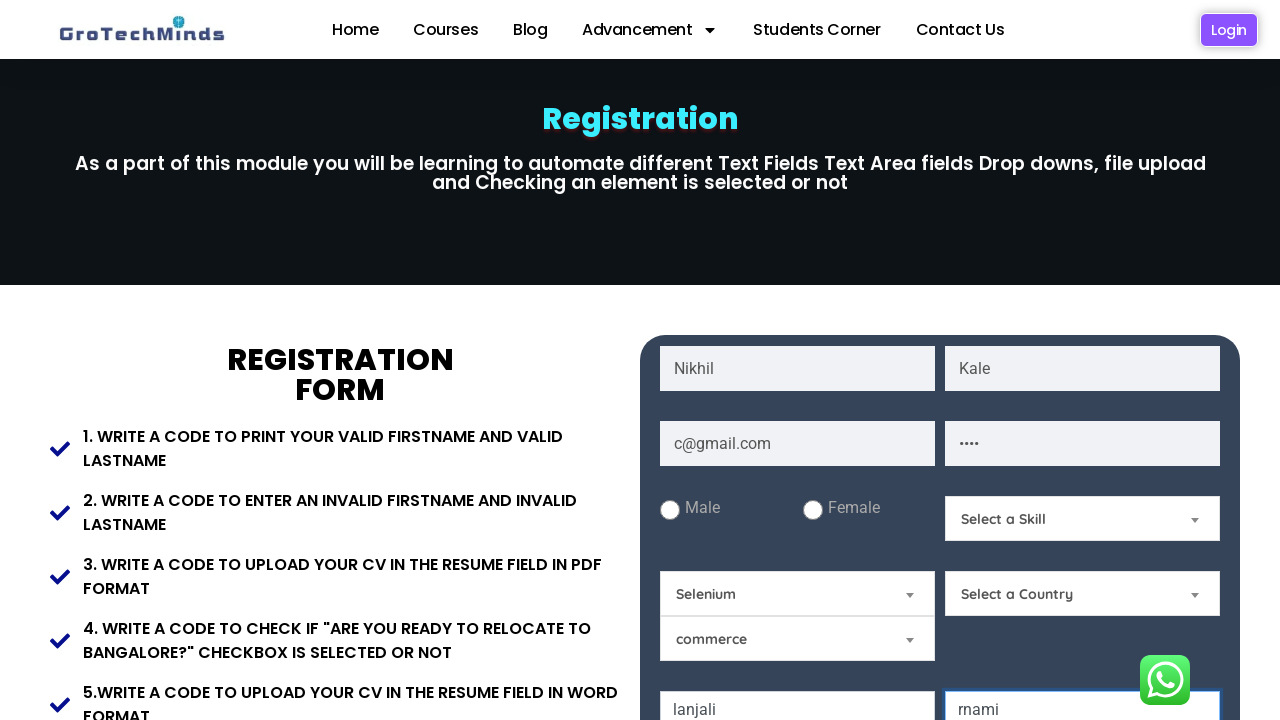